Clicks the Forbidden link and verifies the response message shows status 403

Starting URL: https://demoqa.com/links

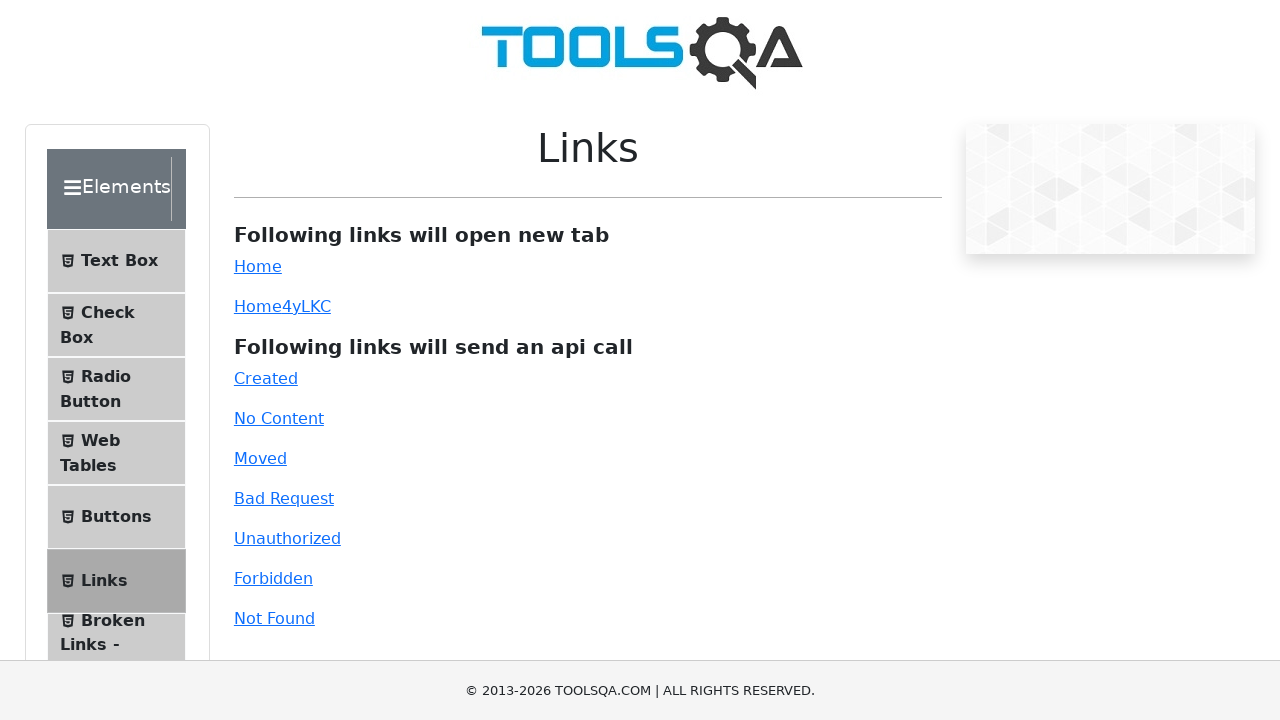

Scrolled Forbidden link into view
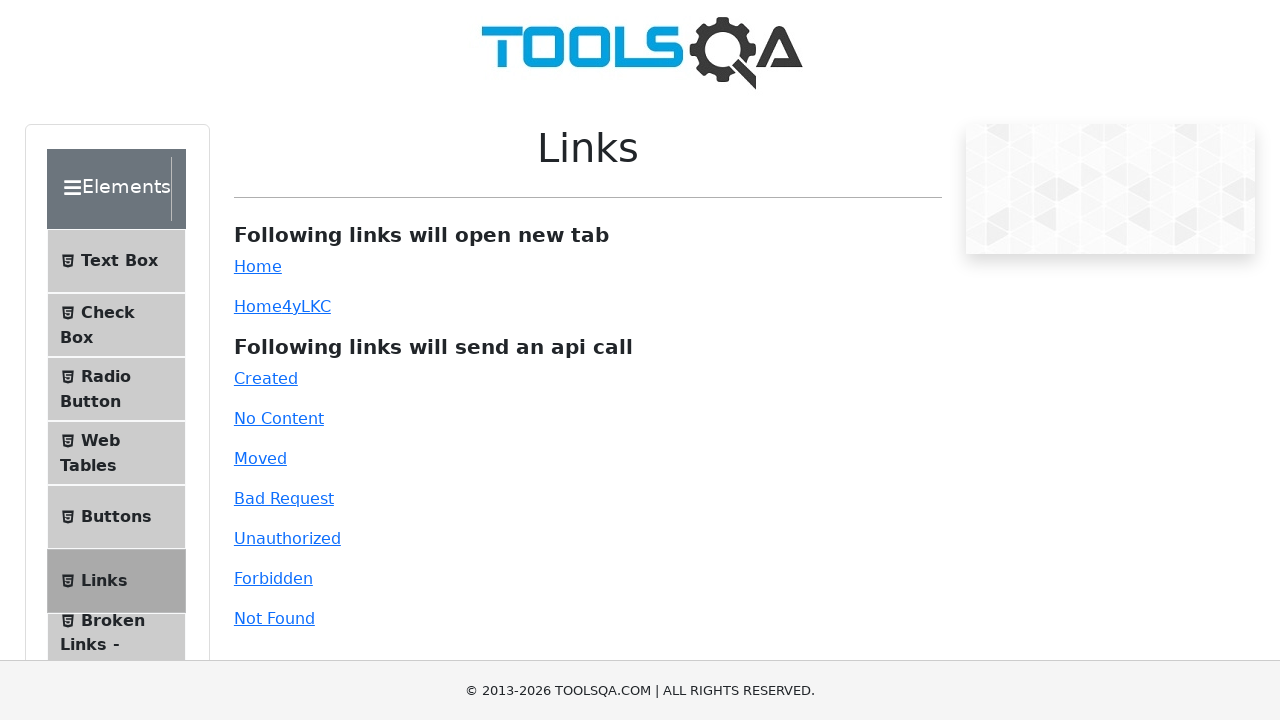

Clicked the Forbidden link at (273, 578) on #forbidden
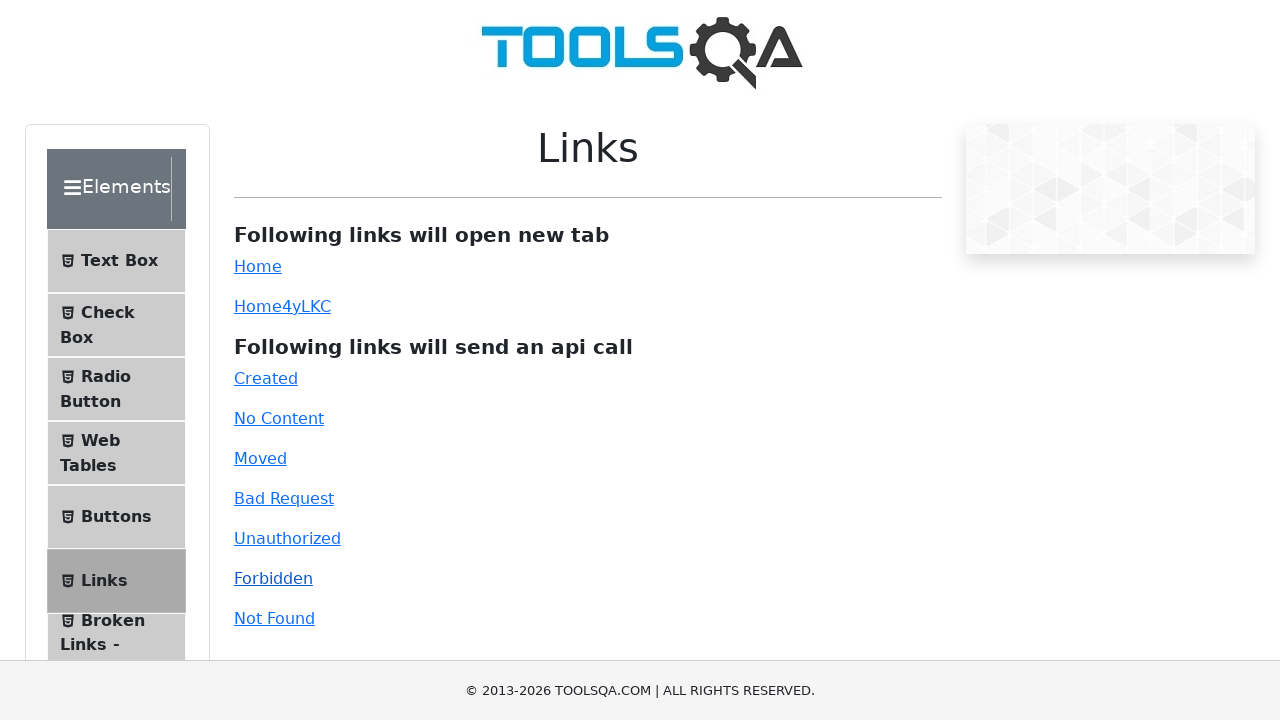

Response message element appeared
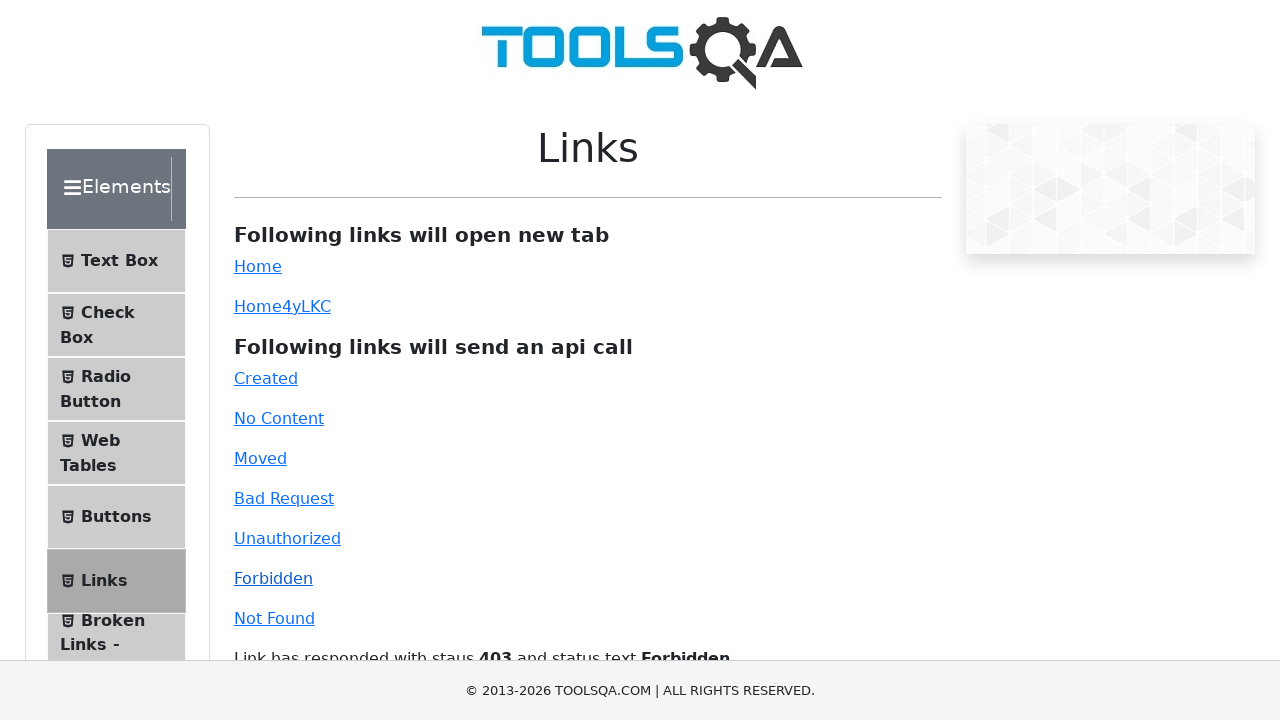

Retrieved response text: Link has responded with staus 403 and status text Forbidden
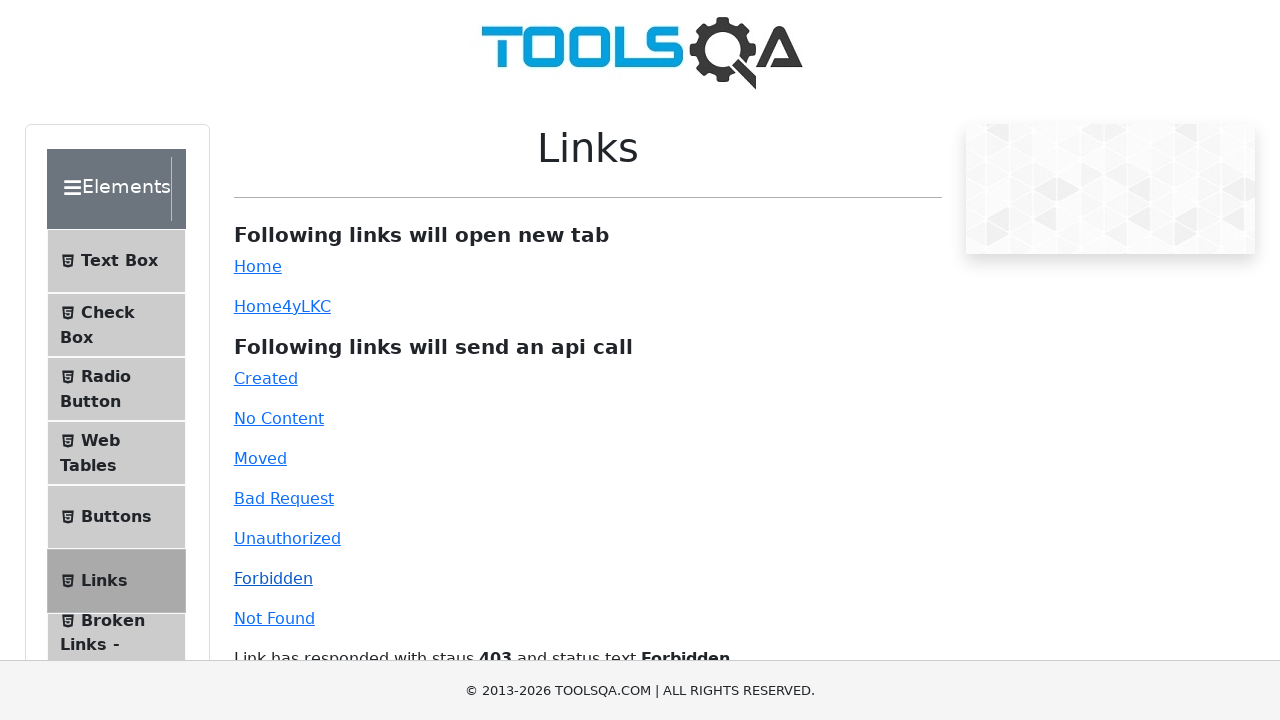

Verified response contains status 403 and 'Forbidden' message
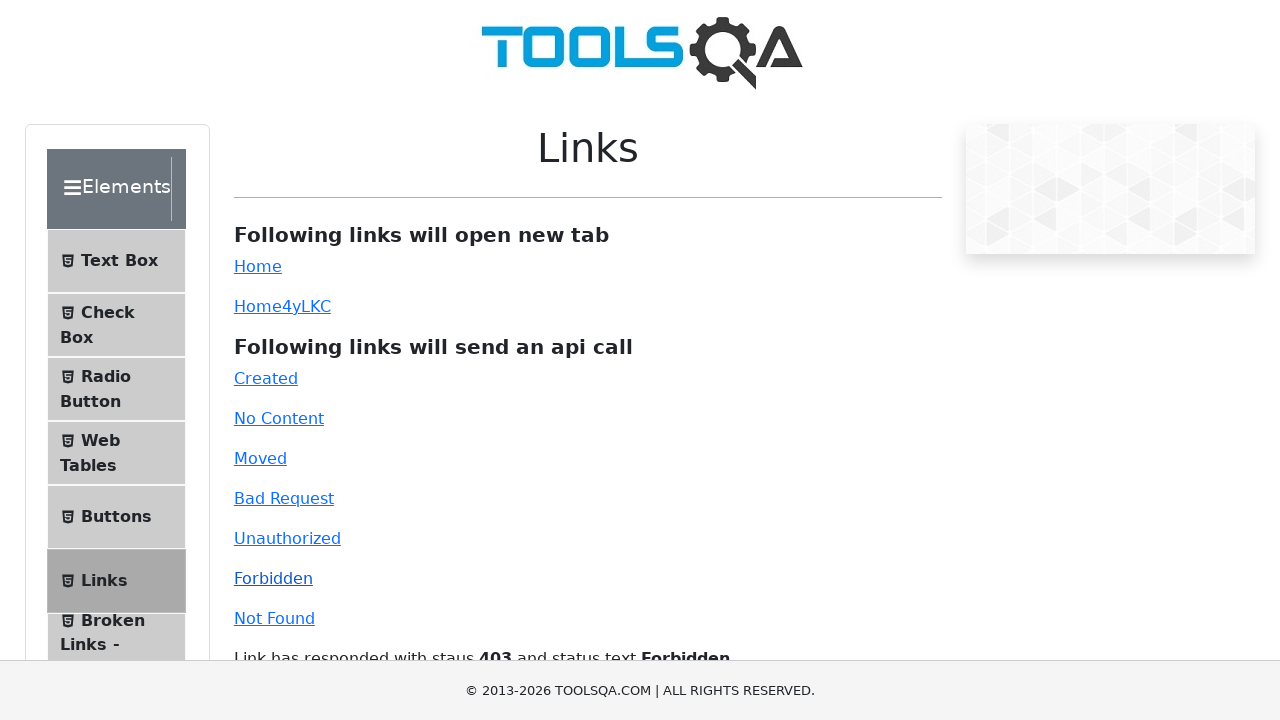

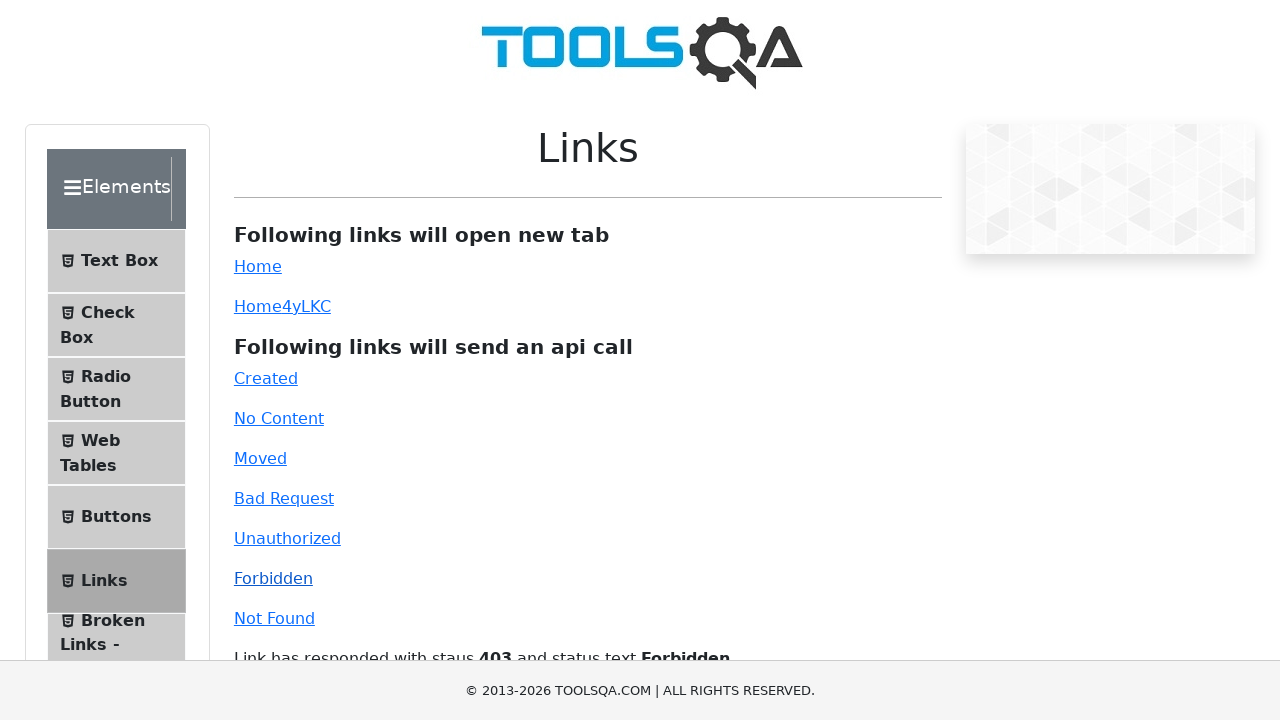